Tests hover functionality by moving mouse over user profile images and verifying that user information is displayed on hover

Starting URL: https://the-internet.herokuapp.com/hovers

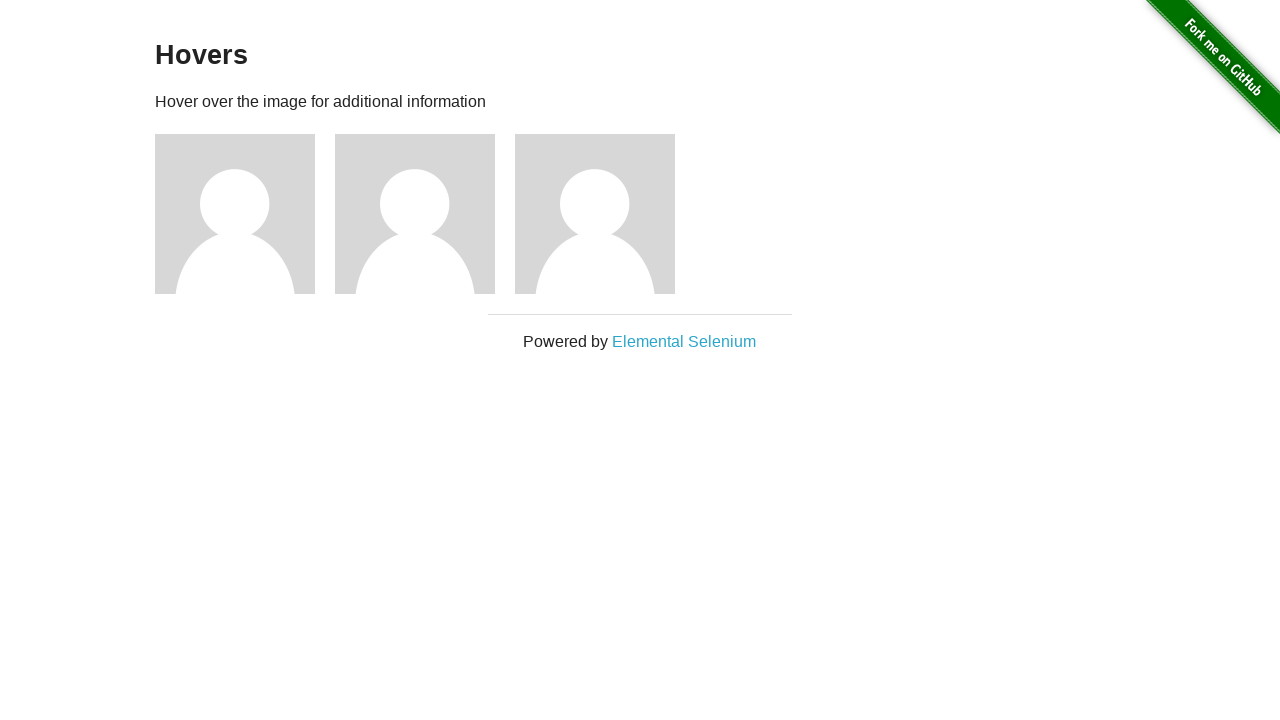

Navigated to hover test page
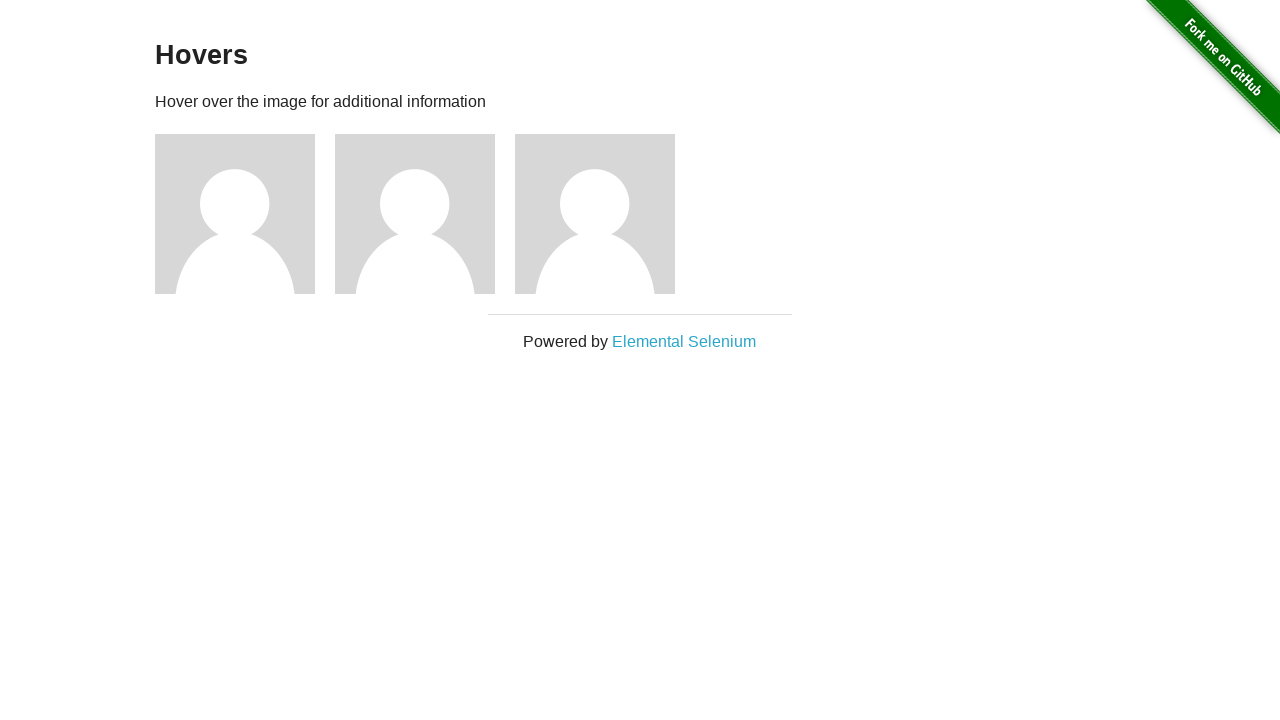

Hovered over user image 1 at (235, 214) on (//img)[2]
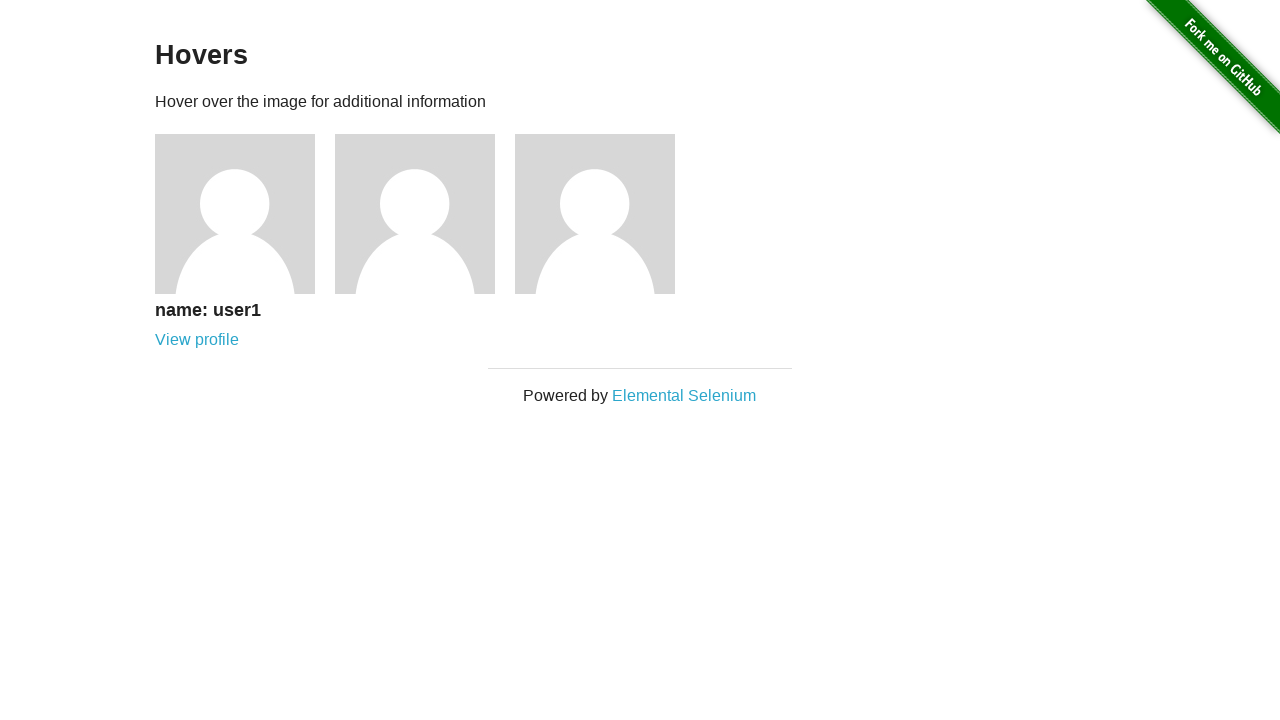

Verified user1 information is displayed on hover
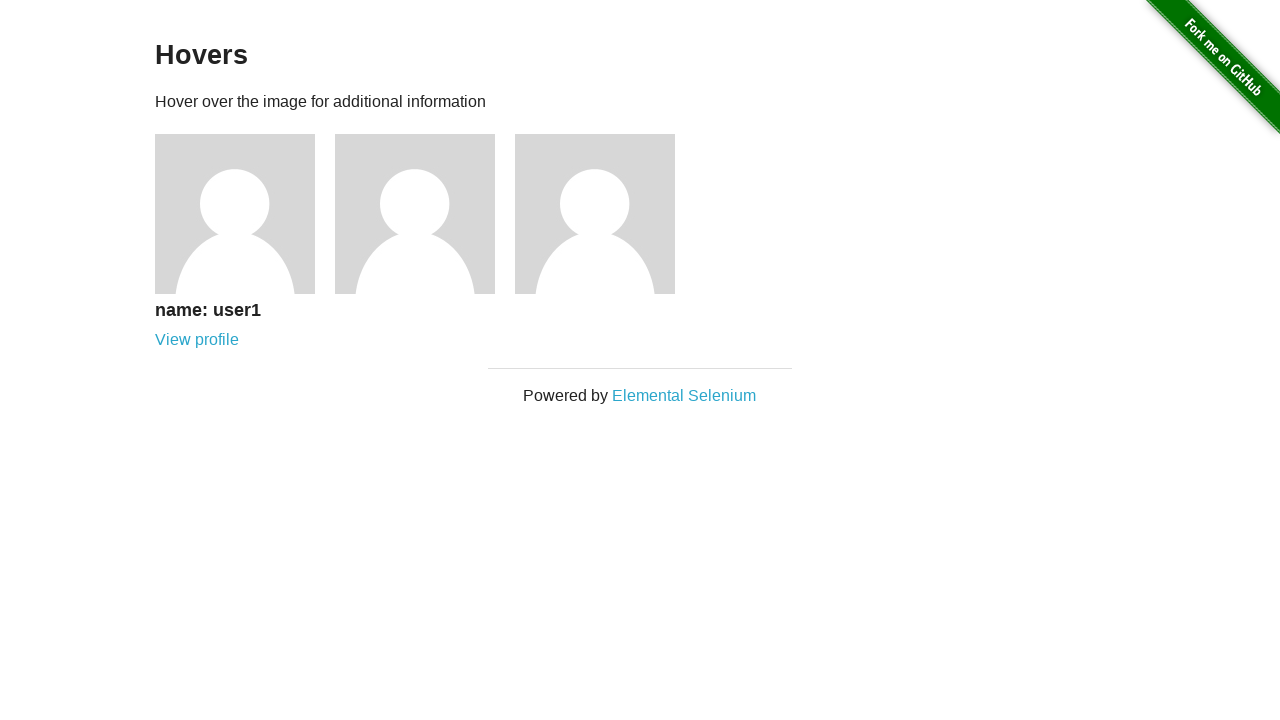

Waited 1 second before next hover
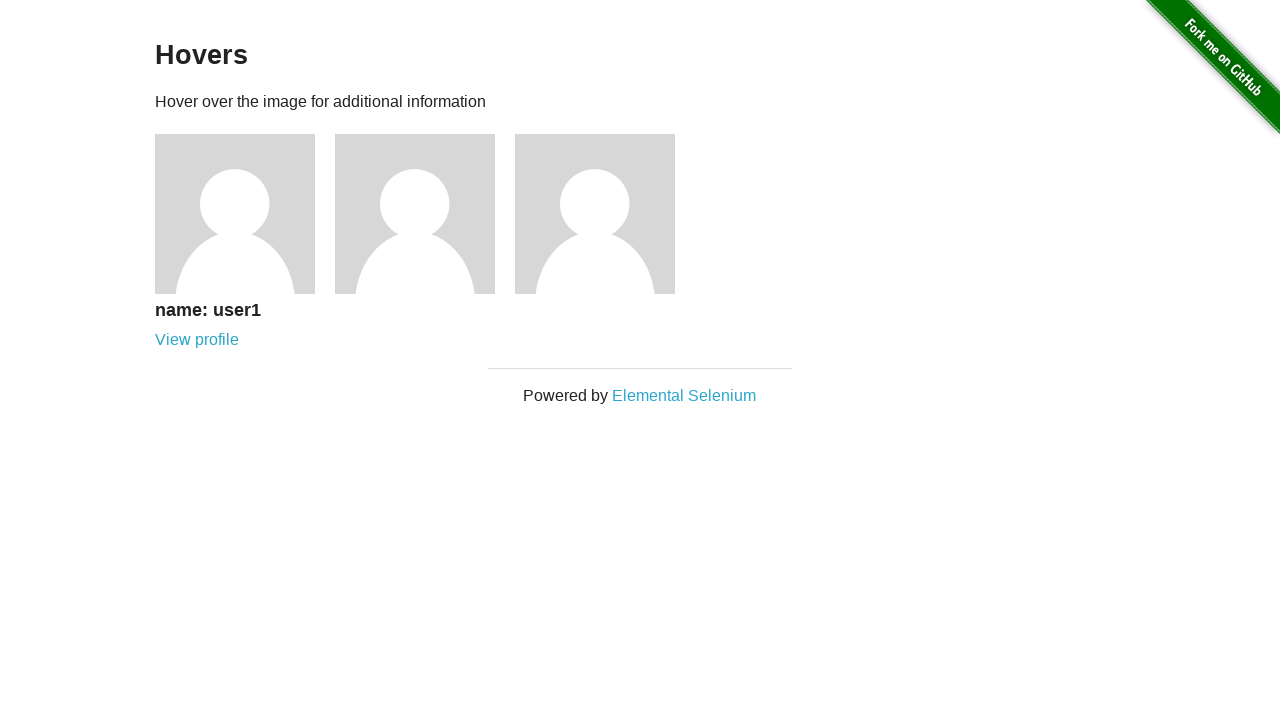

Hovered over user image 2 at (415, 214) on (//img)[3]
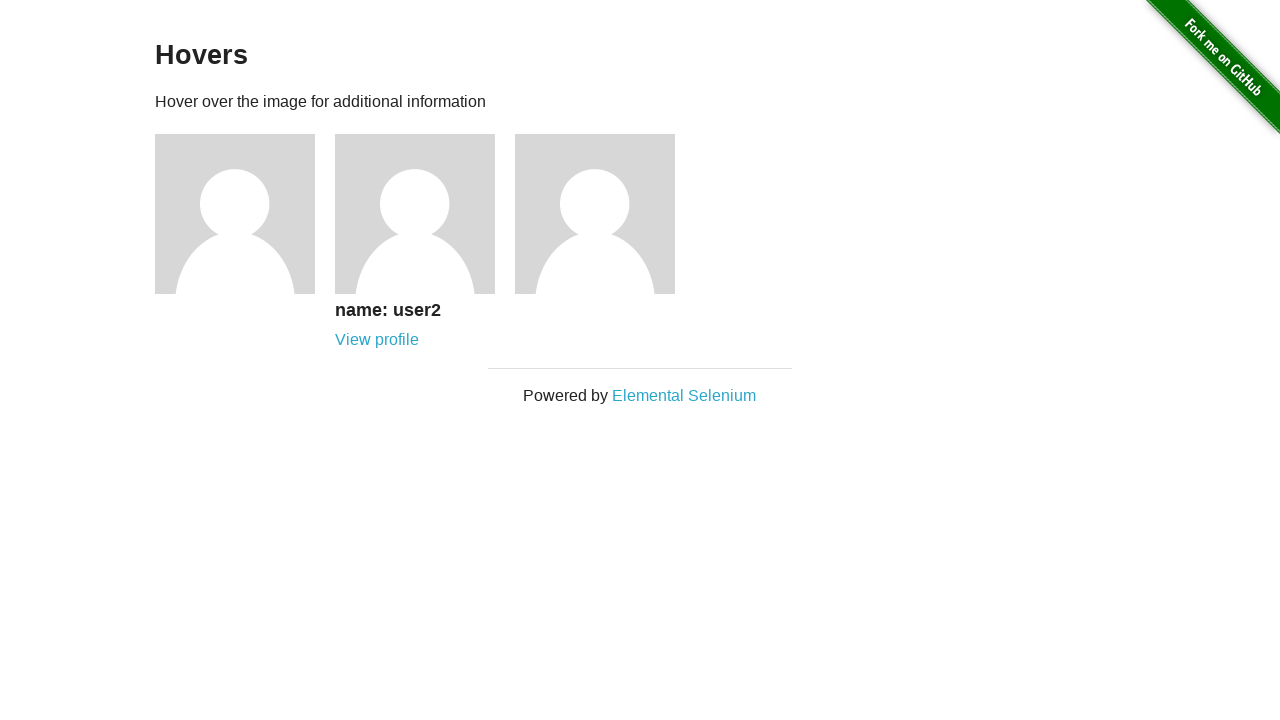

Verified user2 information is displayed on hover
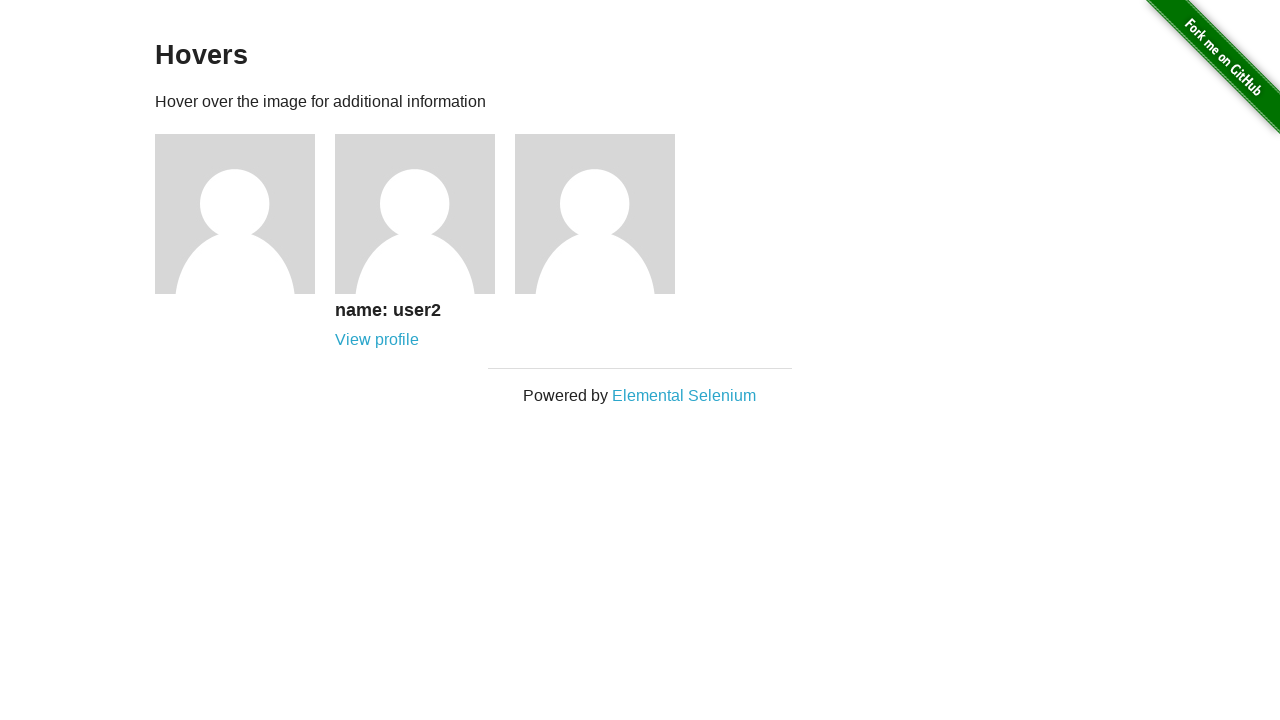

Waited 1 second before next hover
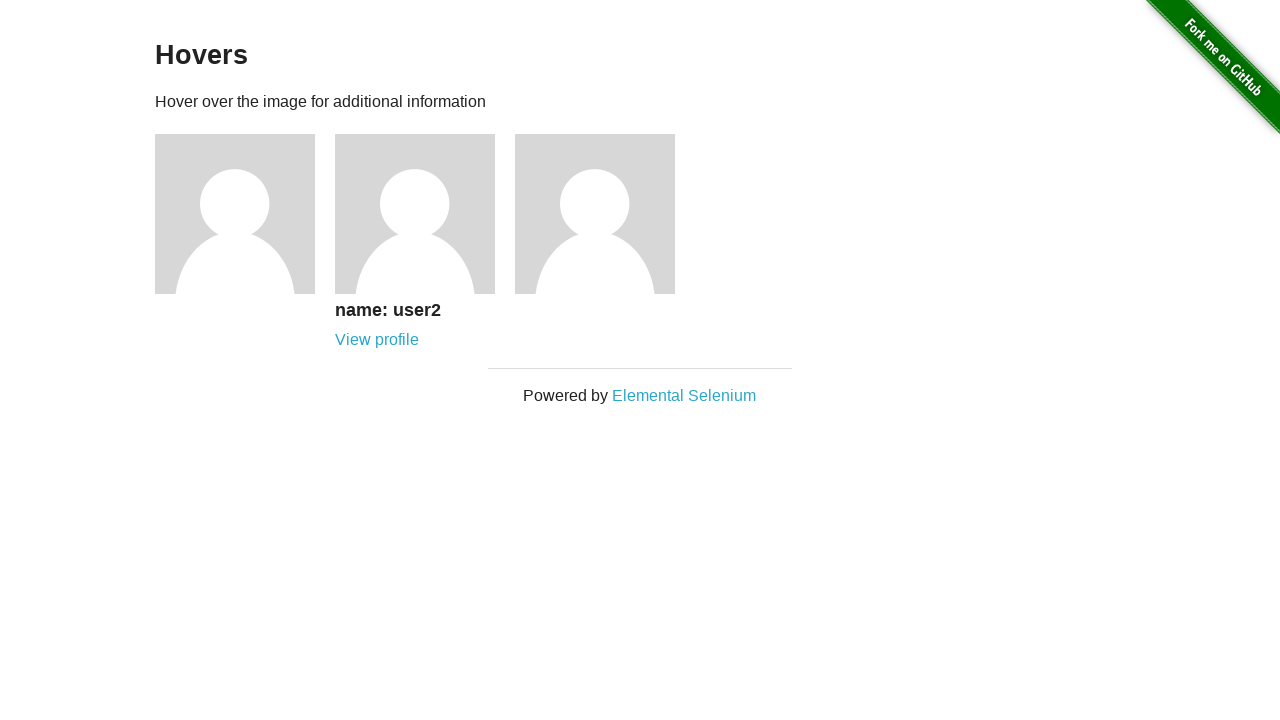

Hovered over user image 3 at (595, 214) on (//img)[4]
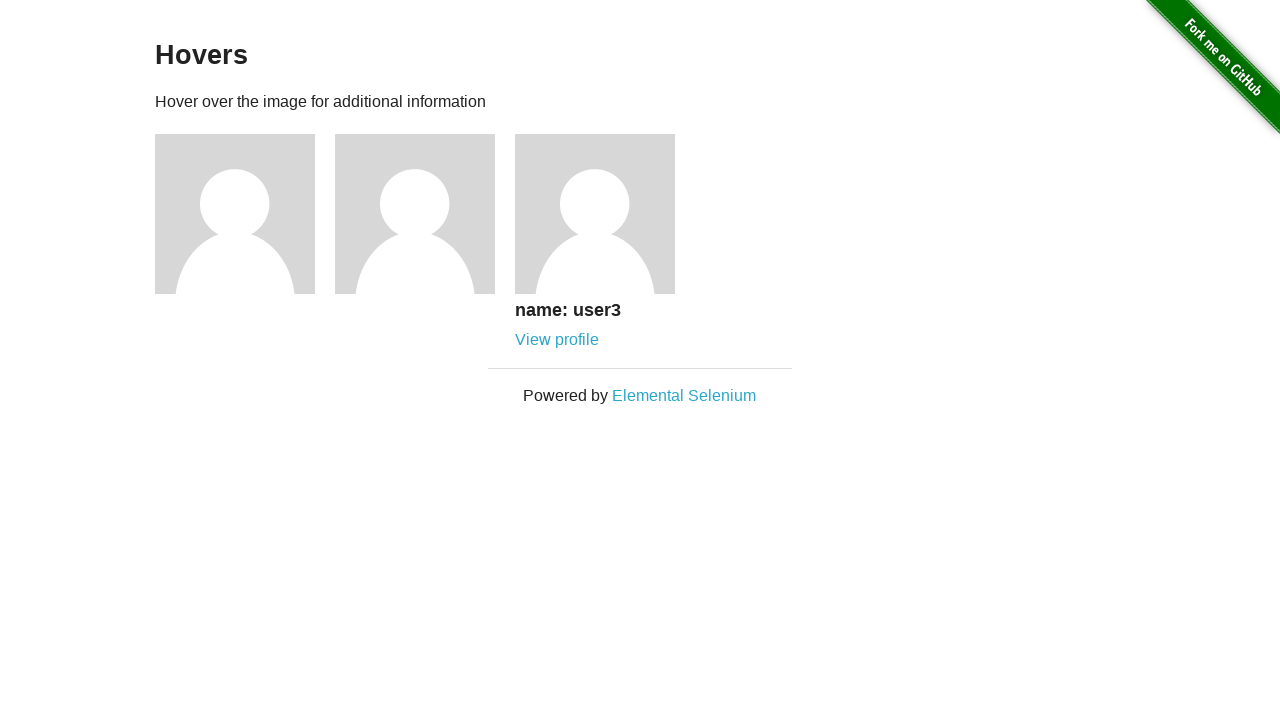

Verified user3 information is displayed on hover
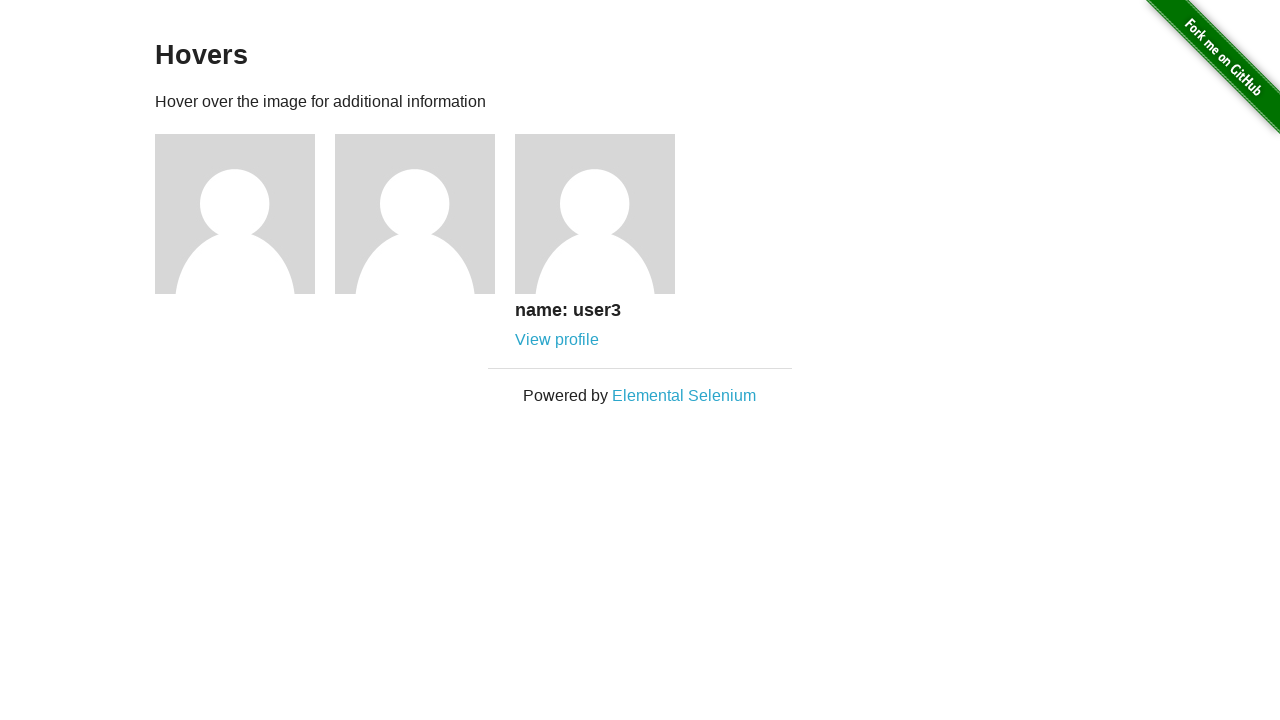

Waited 1 second before next hover
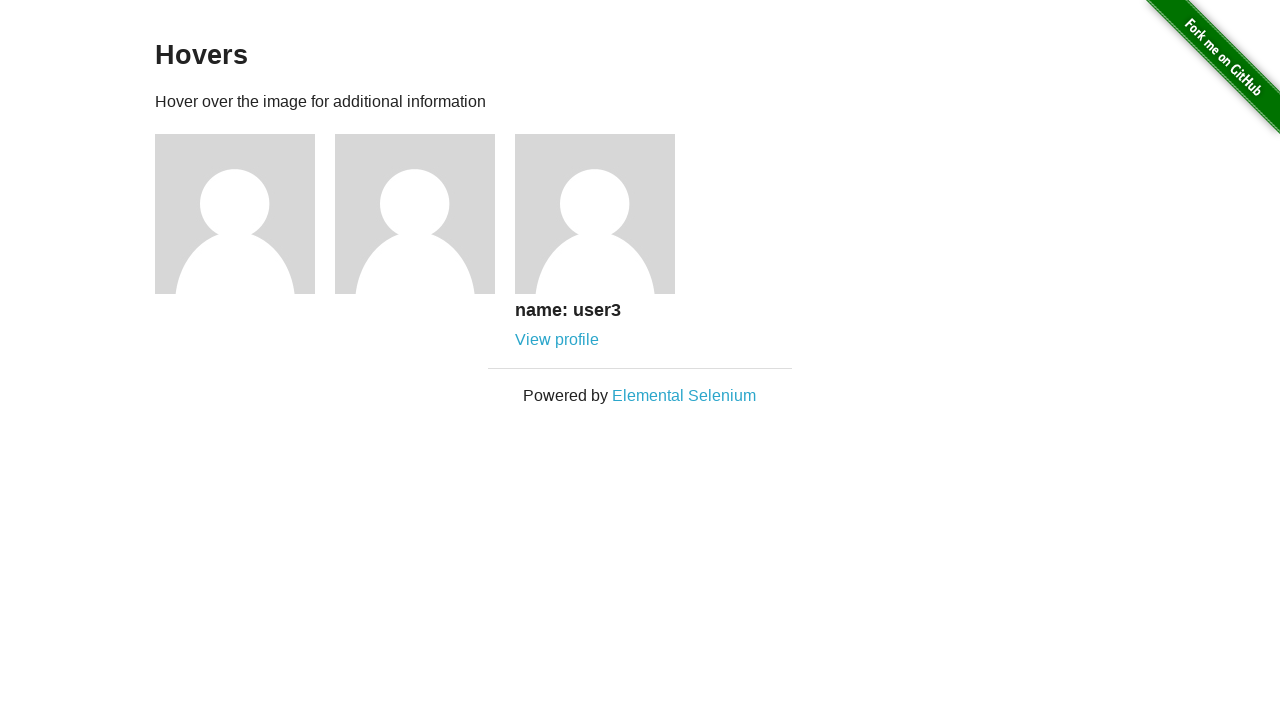

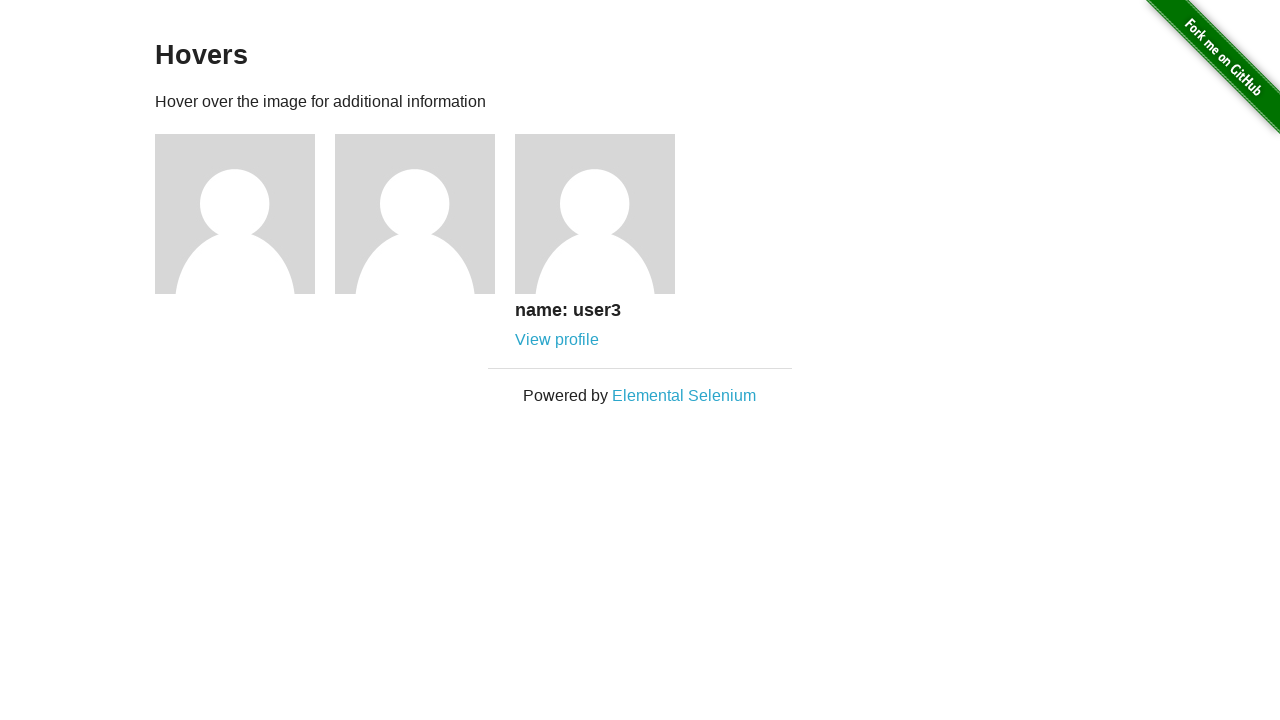